Tests clearing the complete state of all items by checking and unchecking the toggle-all

Starting URL: https://demo.playwright.dev/todomvc

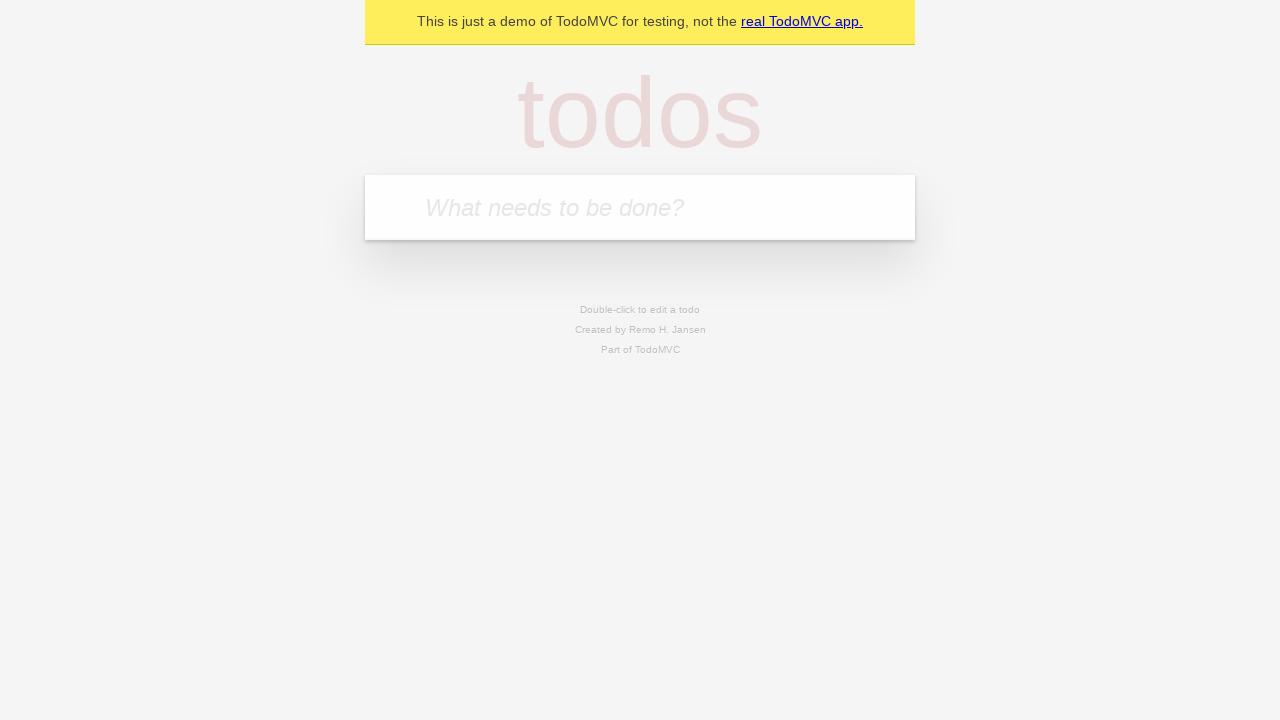

Filled todo input with 'buy some cheese' on internal:attr=[placeholder="What needs to be done?"i]
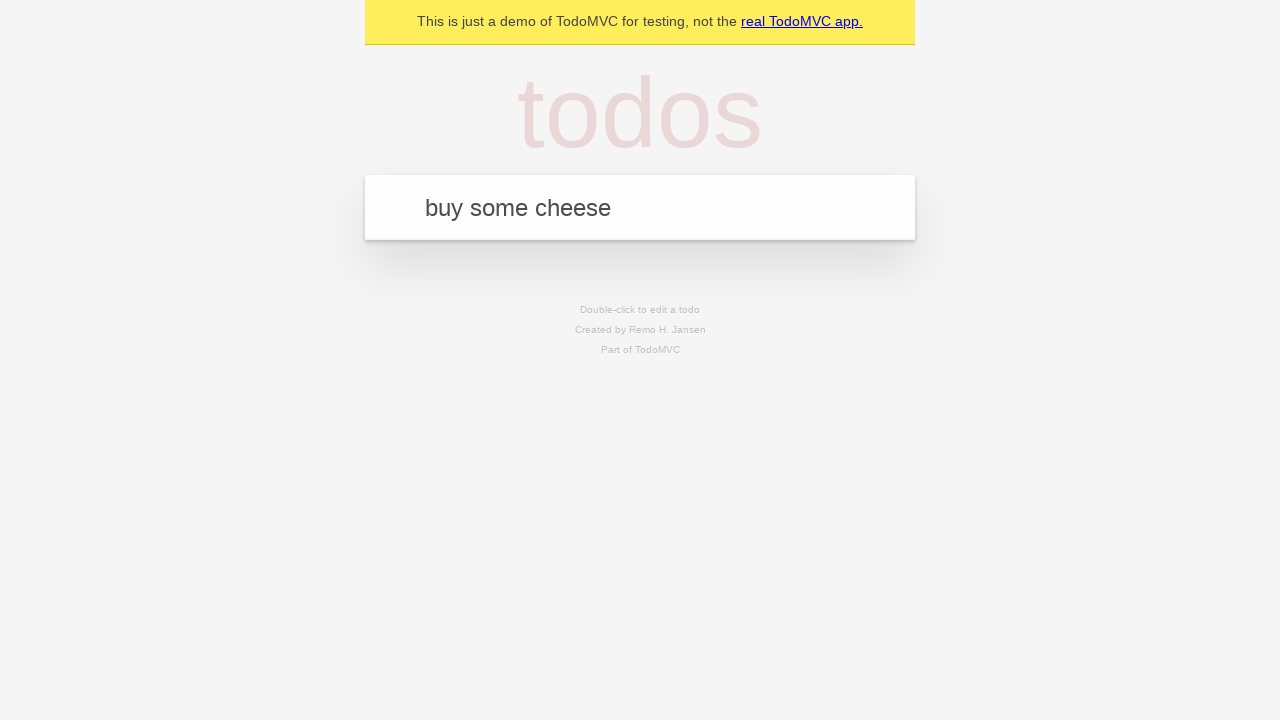

Pressed Enter to add todo 'buy some cheese' on internal:attr=[placeholder="What needs to be done?"i]
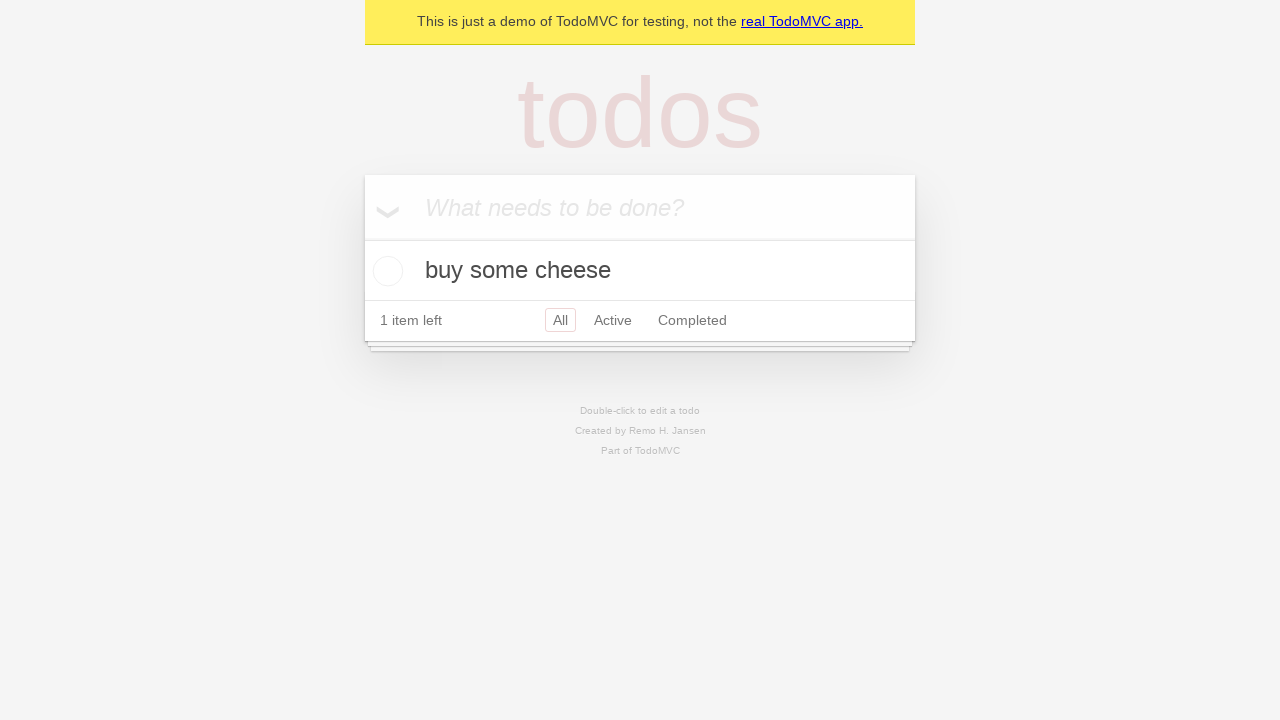

Filled todo input with 'feed the cat' on internal:attr=[placeholder="What needs to be done?"i]
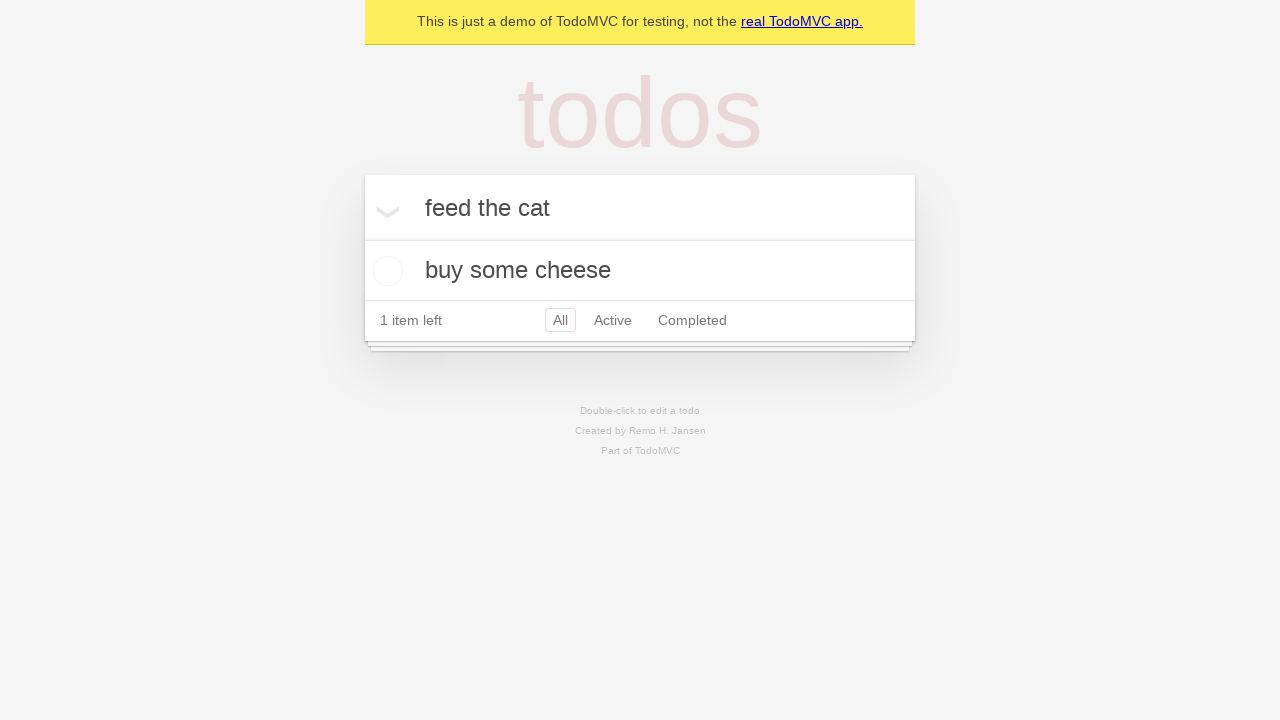

Pressed Enter to add todo 'feed the cat' on internal:attr=[placeholder="What needs to be done?"i]
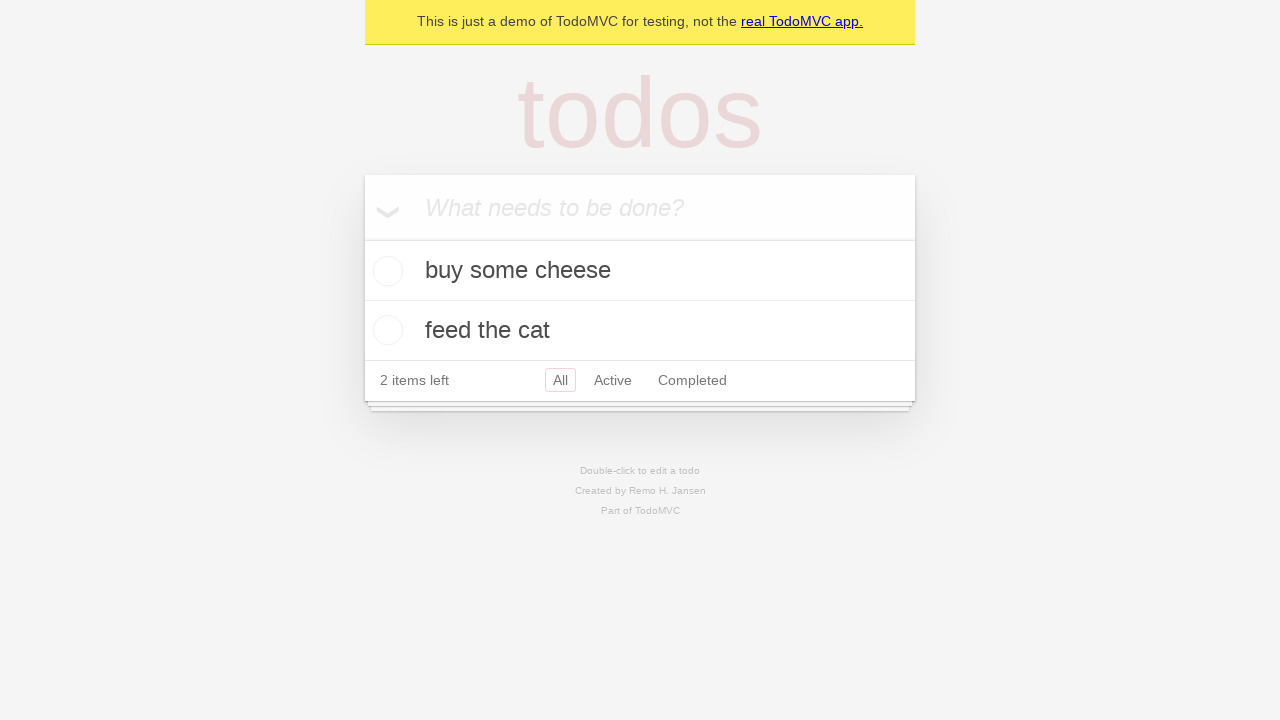

Filled todo input with 'book a doctors appointment' on internal:attr=[placeholder="What needs to be done?"i]
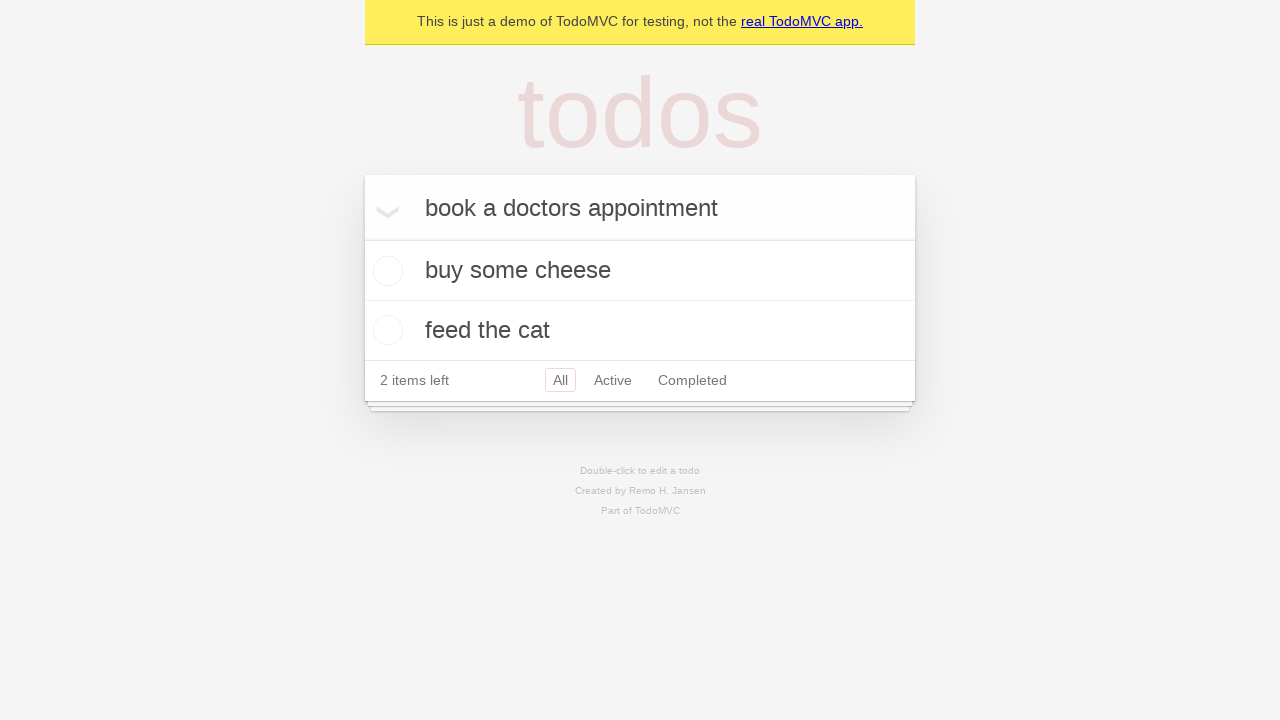

Pressed Enter to add todo 'book a doctors appointment' on internal:attr=[placeholder="What needs to be done?"i]
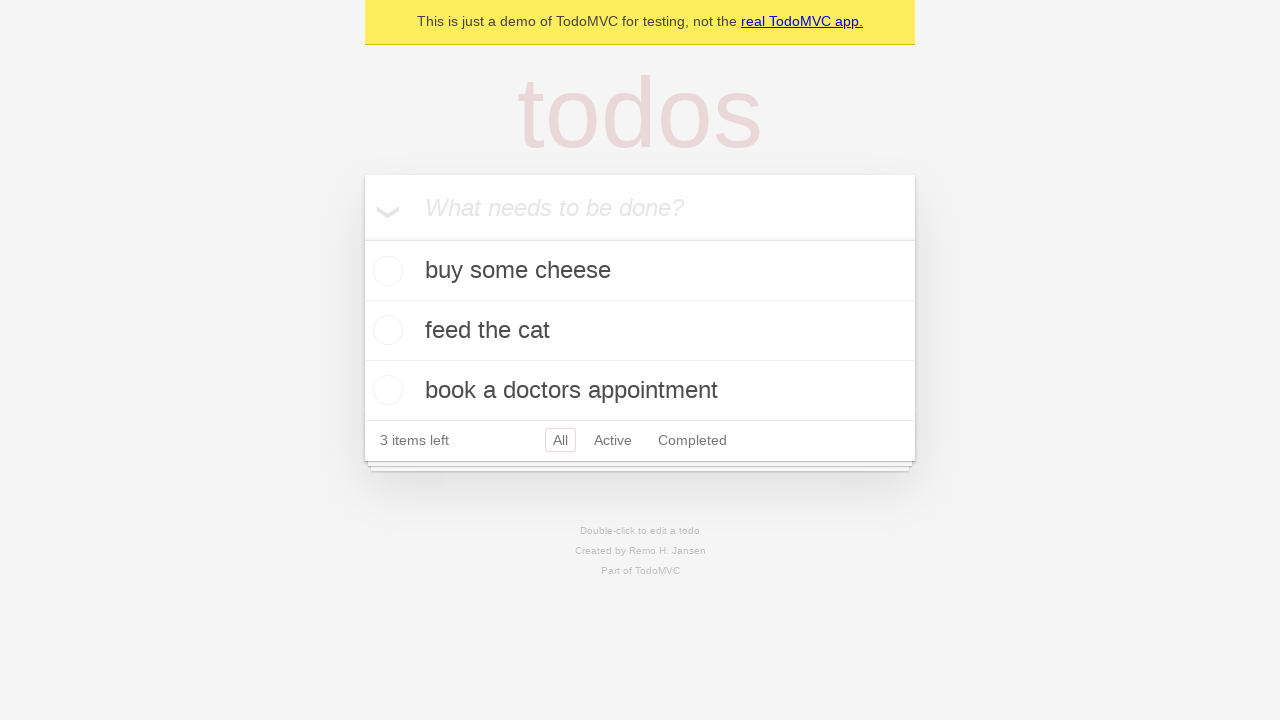

Clicked toggle-all to mark all items as complete at (362, 238) on internal:label="Mark all as complete"i
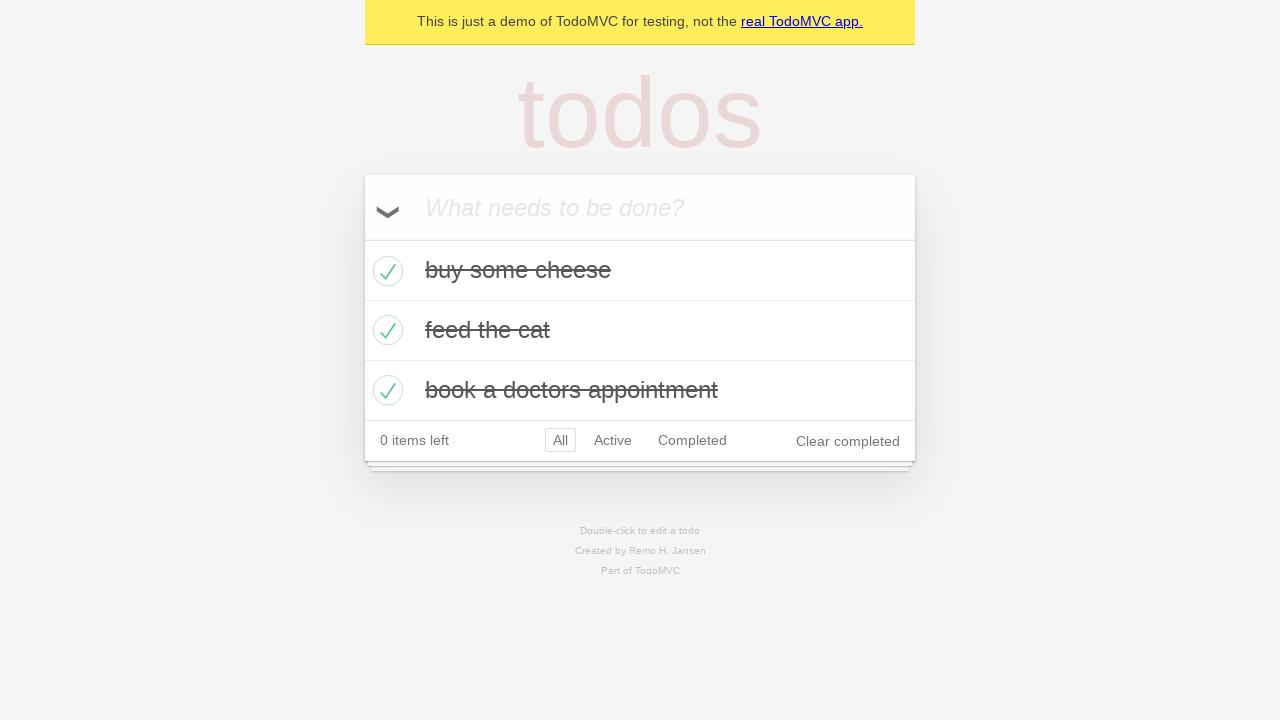

Clicked toggle-all to uncheck all items and clear their complete state at (362, 238) on internal:label="Mark all as complete"i
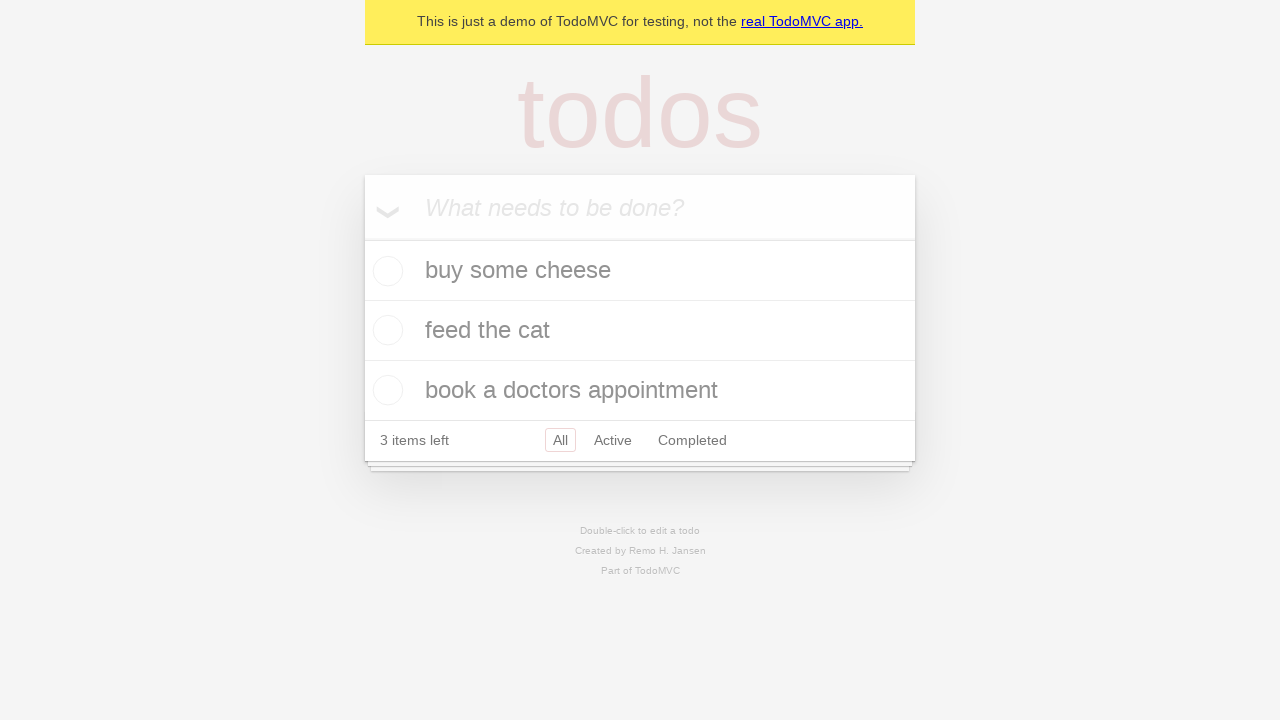

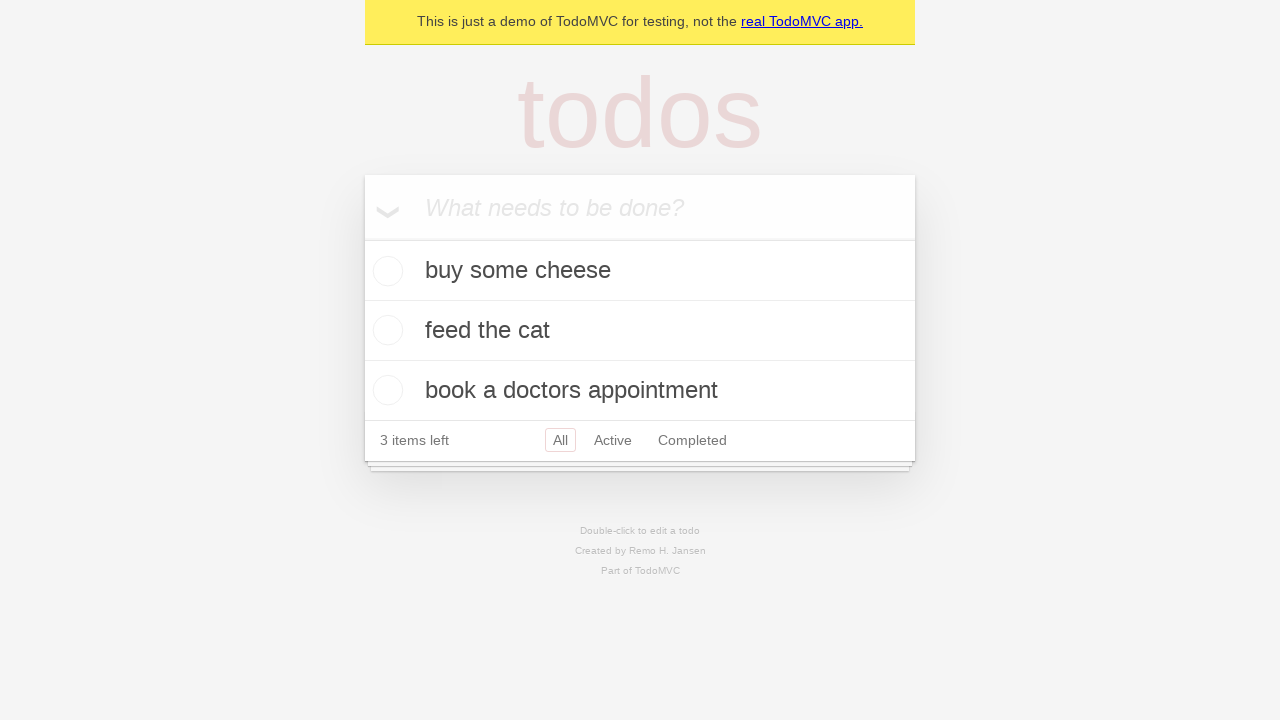